Tests JavaScript alert handling including accepting a simple alert, dismissing a confirm dialog, and entering text into a prompt dialog

Starting URL: https://demoqa.com/alerts

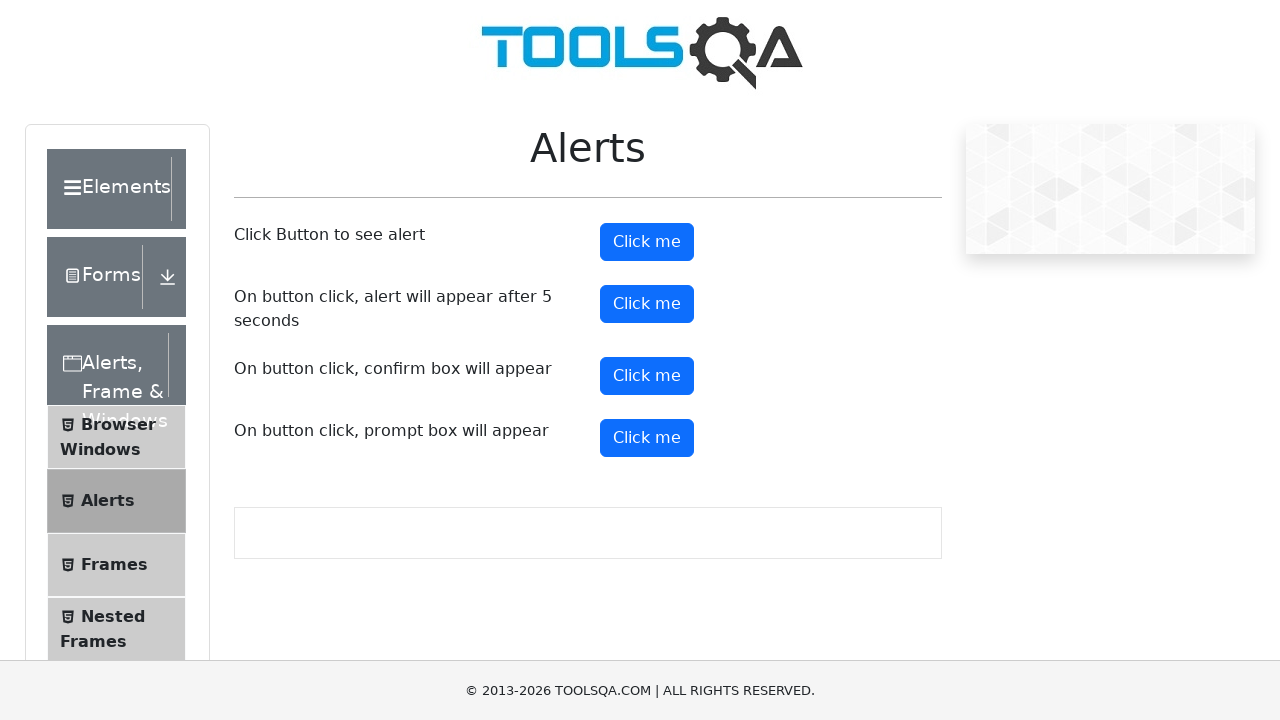

Clicked alert button to trigger simple alert at (647, 242) on button#alertButton
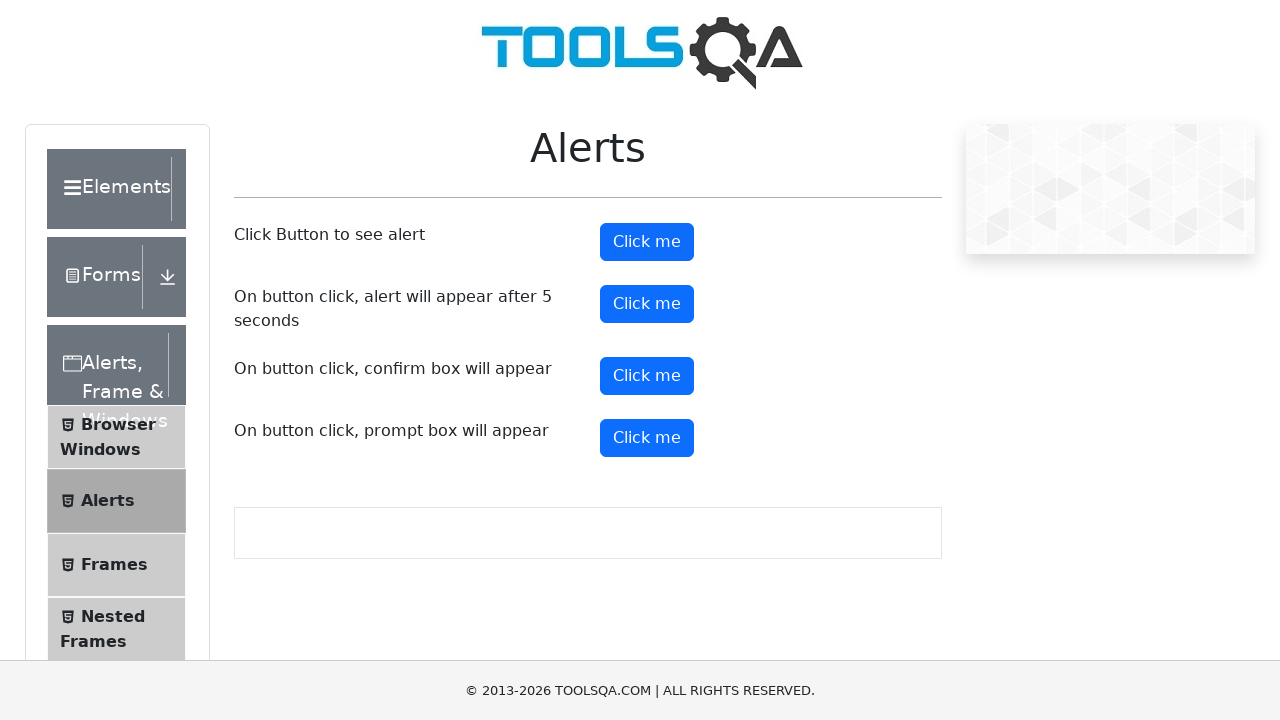

Set up dialog handler to accept alerts
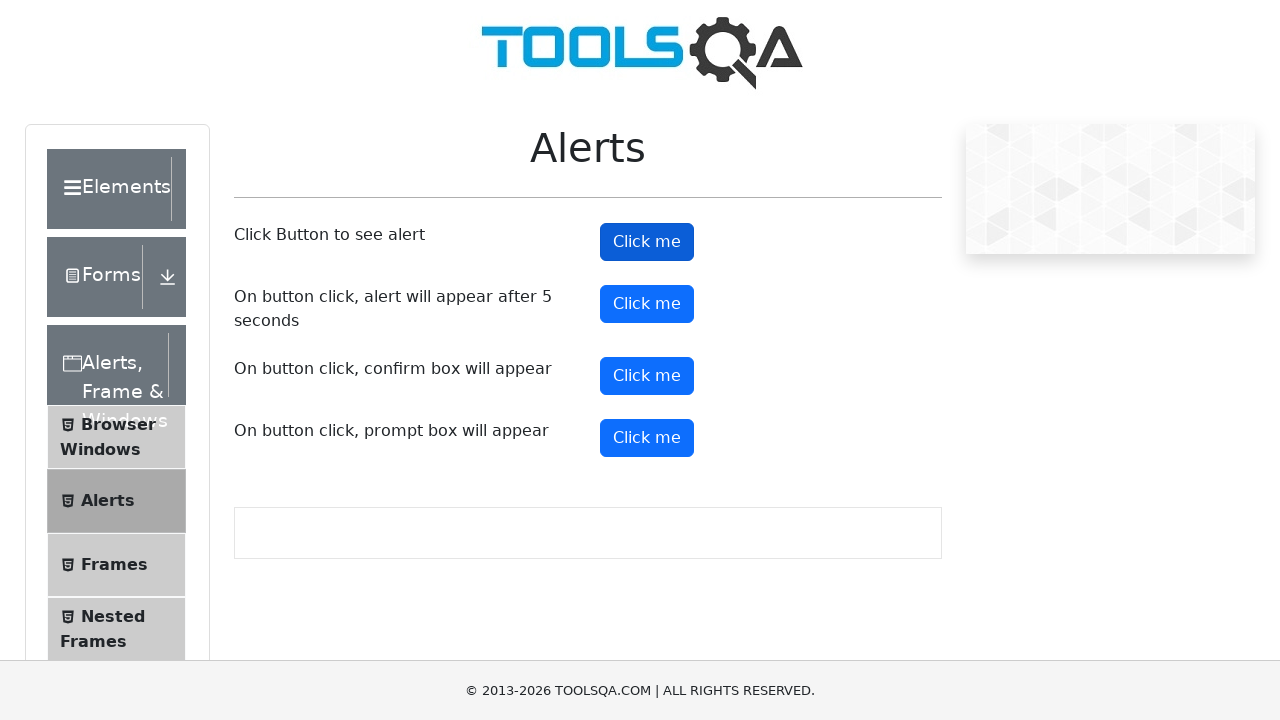

Waited 1 second for alert to be processed
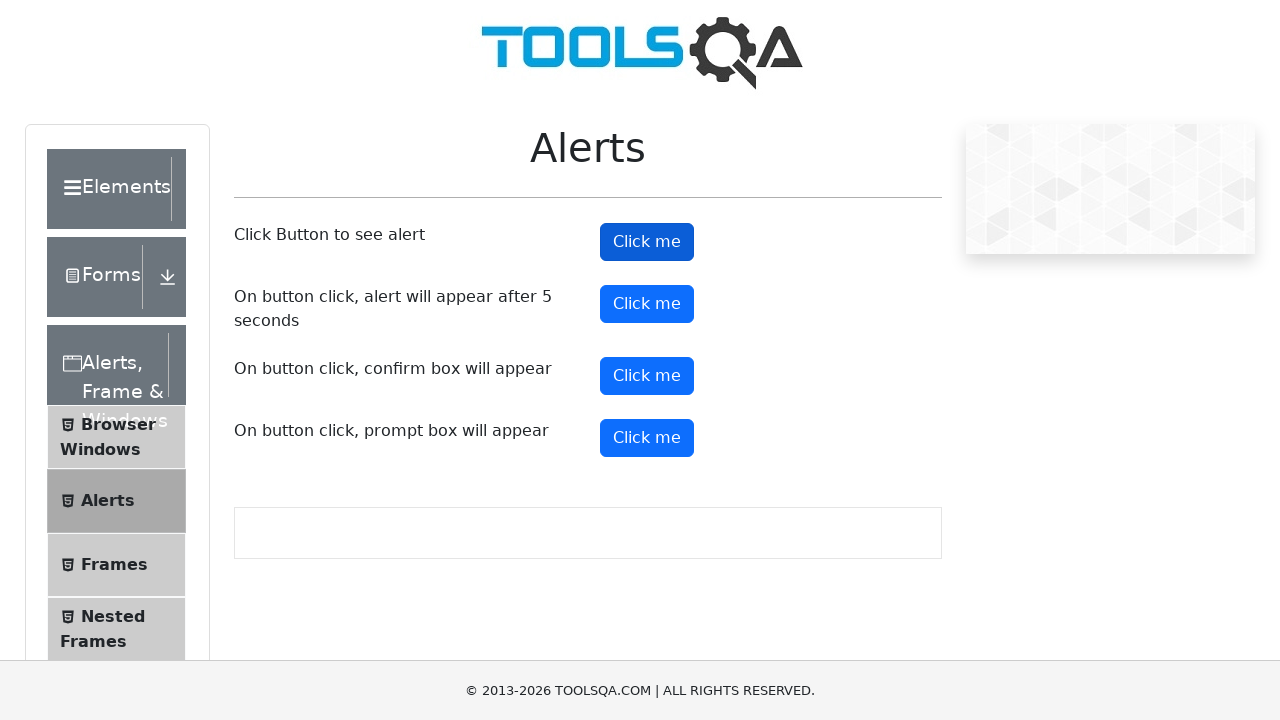

Clicked confirm button to trigger confirm dialog at (647, 376) on button#confirmButton
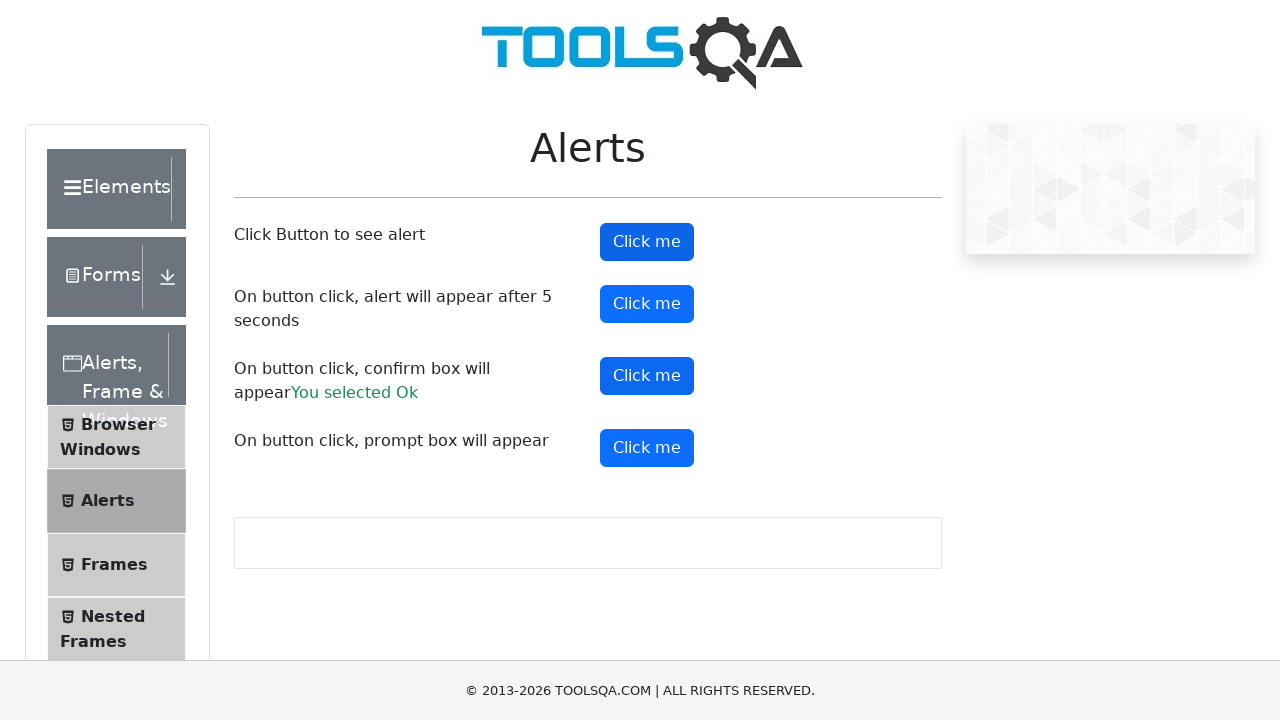

Set up dialog handler to dismiss confirm dialog
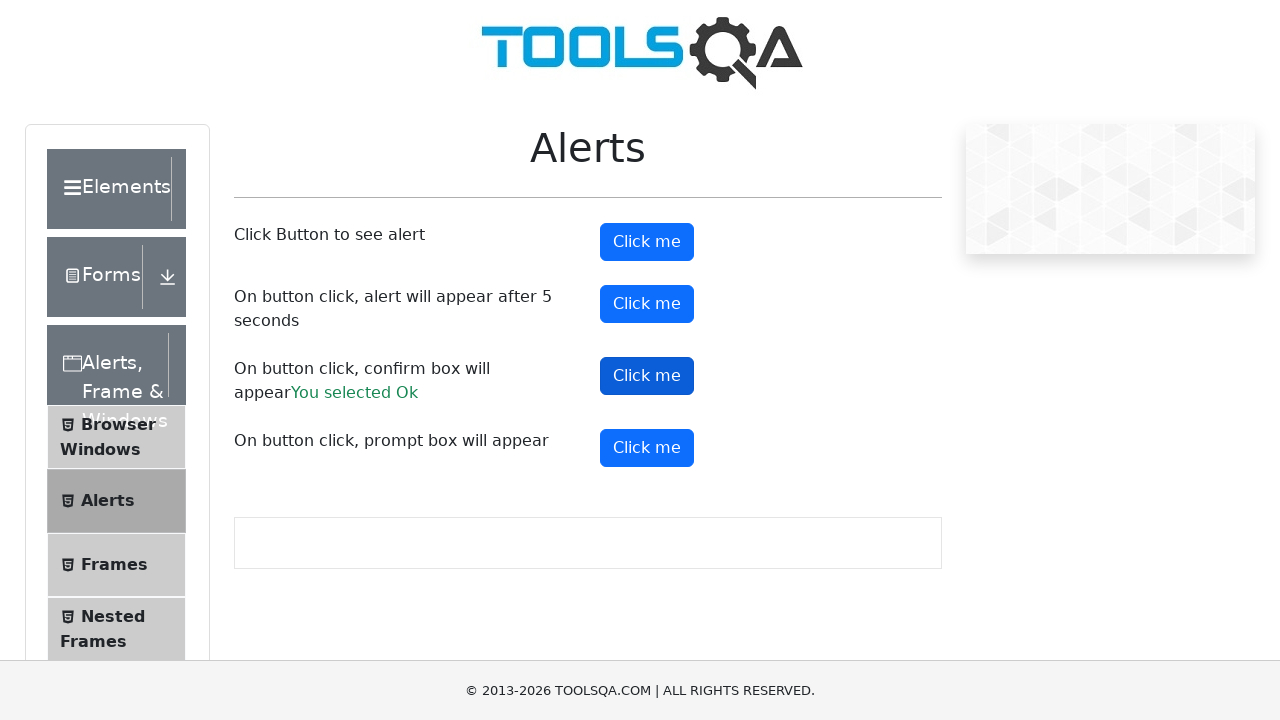

Waited 1 second for confirm dialog to be processed
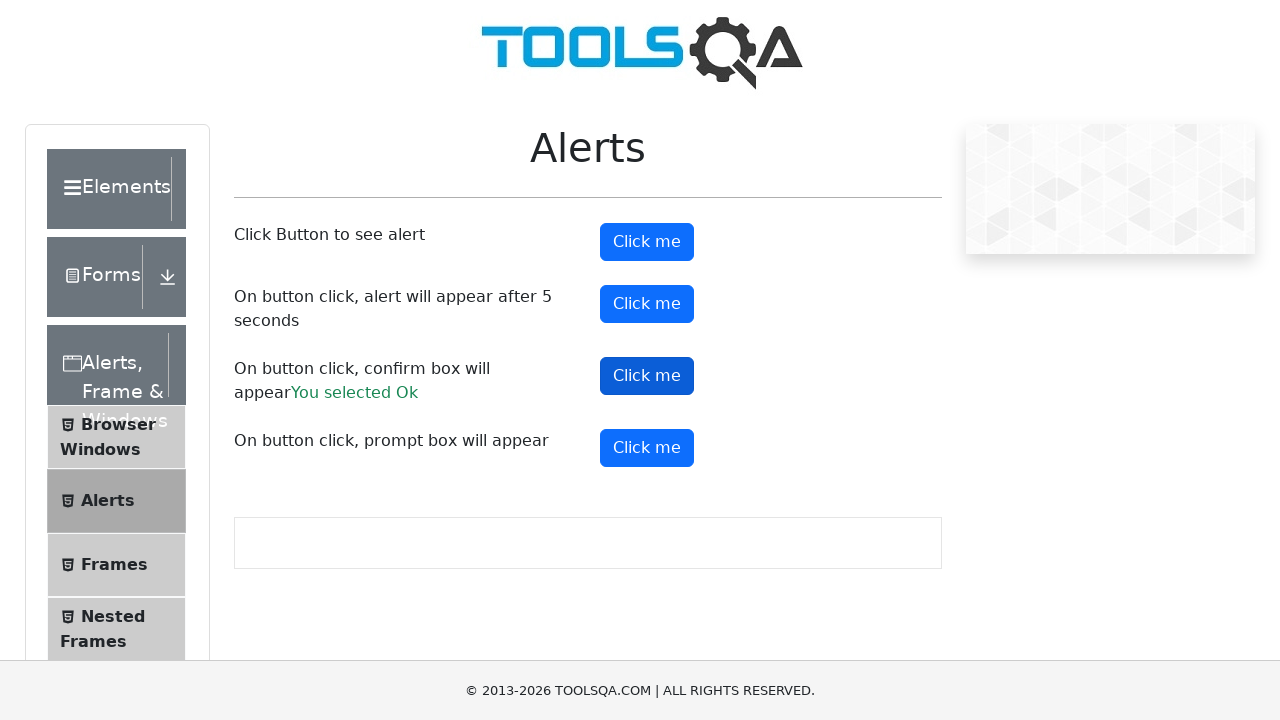

Confirmed result element is visible showing cancel was selected
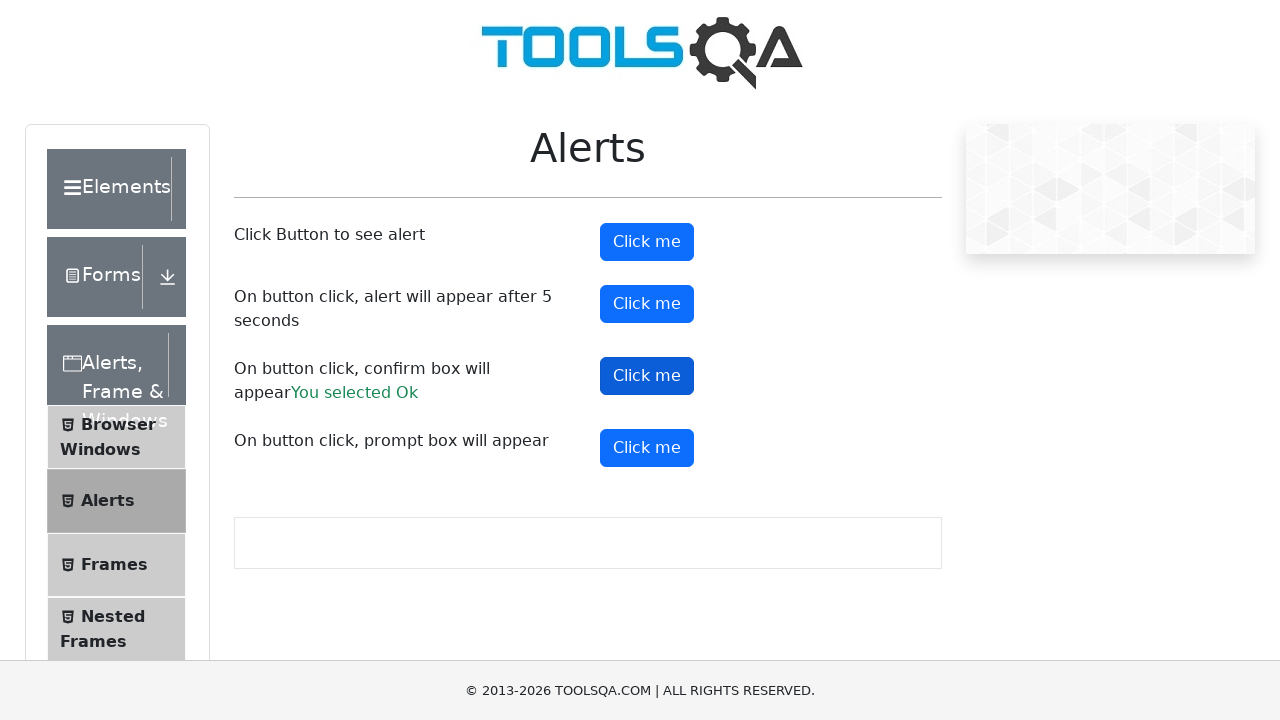

Clicked prompt button to trigger prompt dialog at (647, 448) on button#promtButton
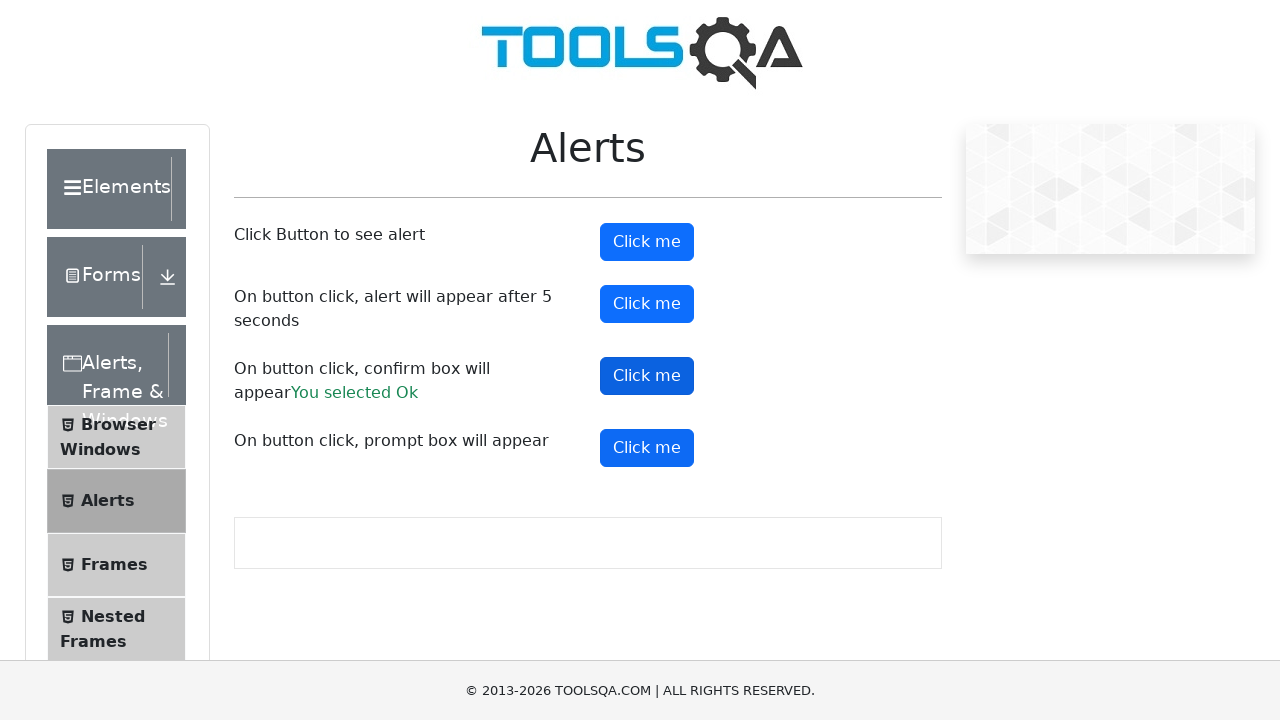

Set up dialog handler to accept prompt with text 'hello'
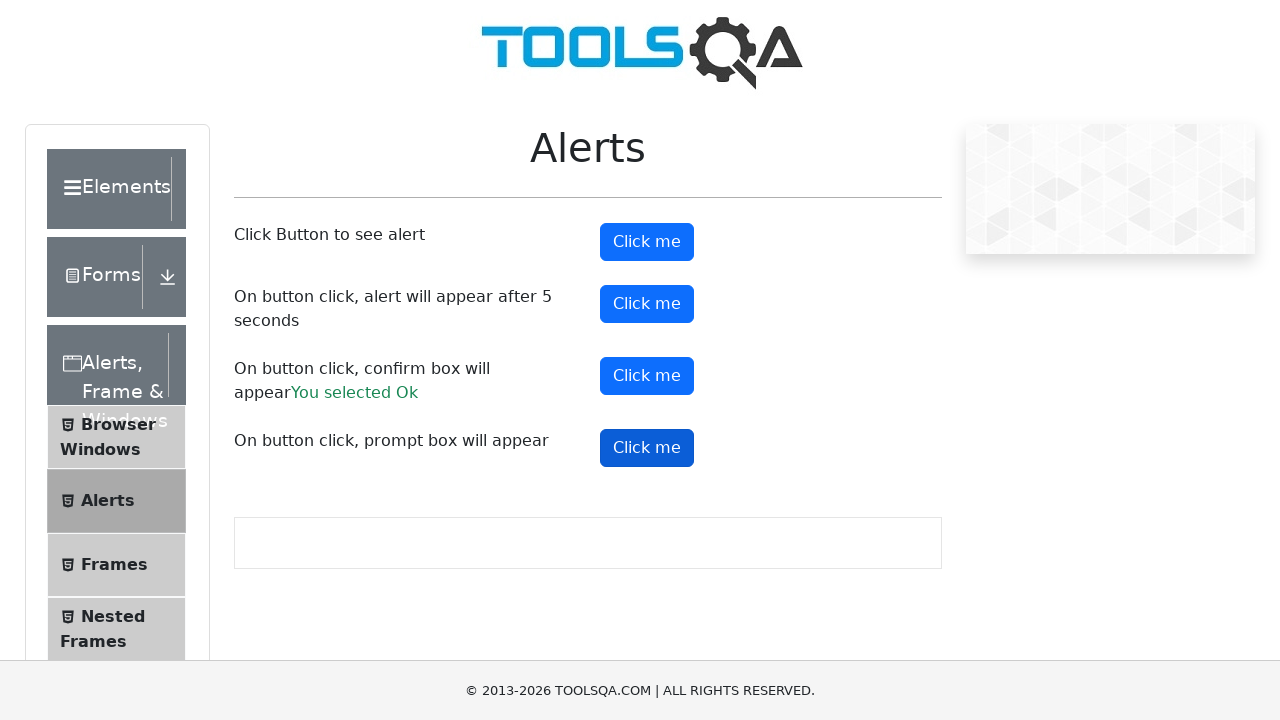

Waited 1 second for prompt dialog to be processed
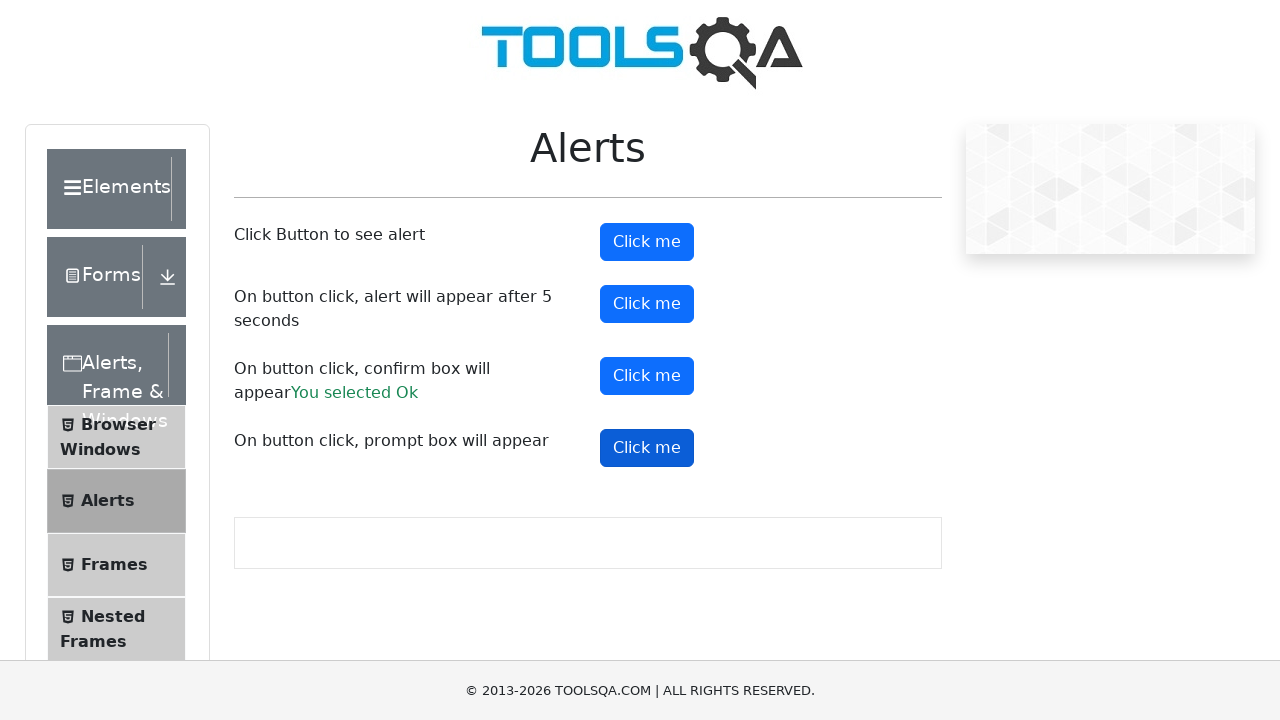

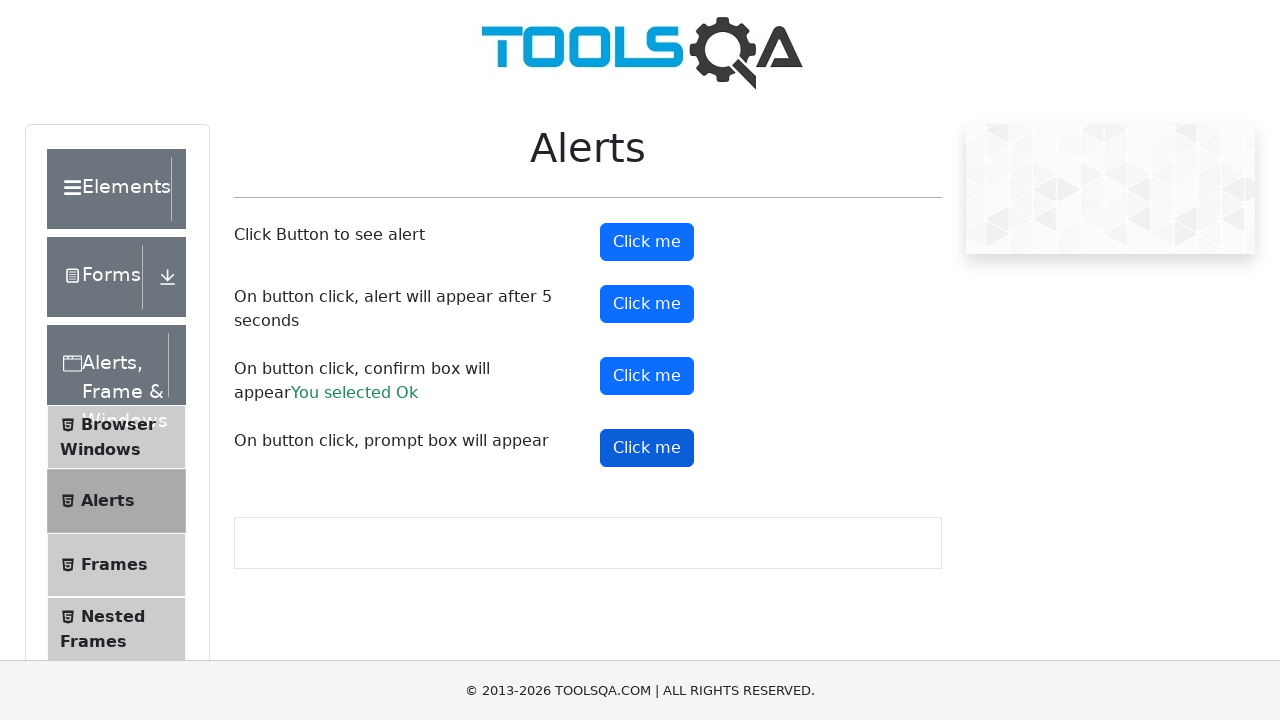